Tests JavaScript execution on a webpage by scrolling down the page and retrieving document title and URL using execute_script

Starting URL: https://www.smashingmagazine.com/2017/05/long-scrolling/

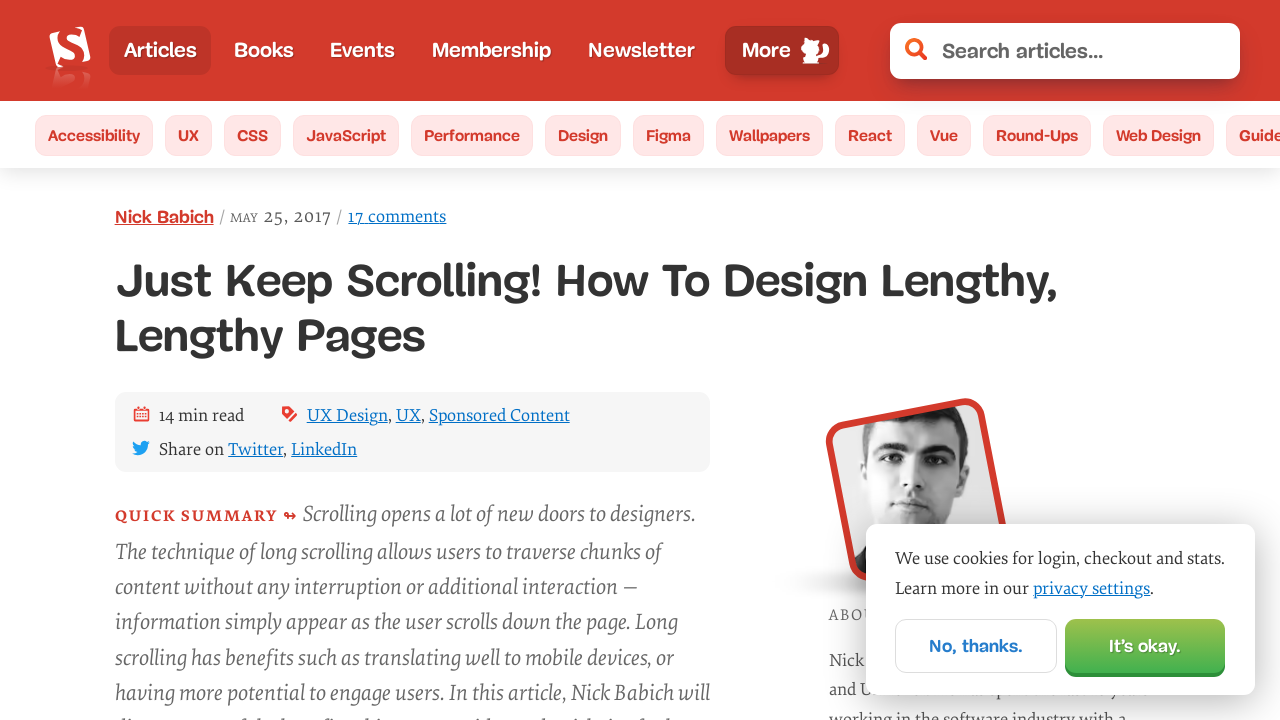

Scrolled down the page by 1000 pixels
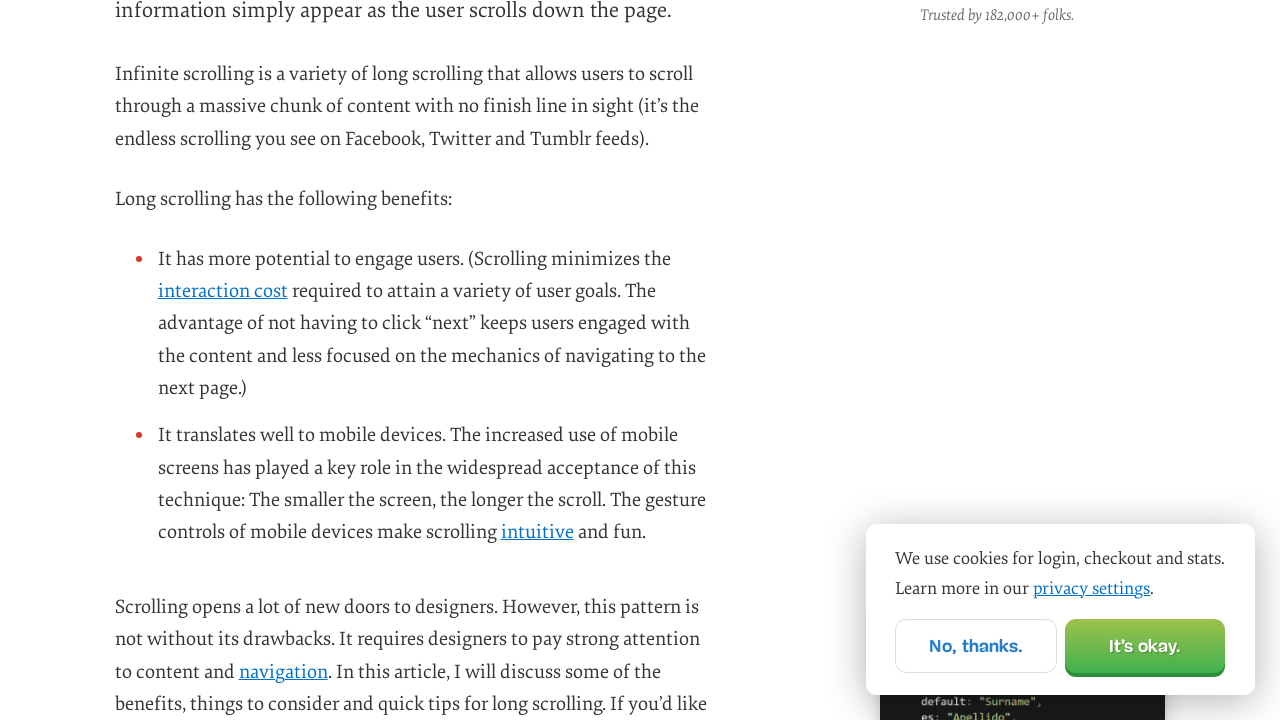

Retrieved document title: Just Keep Scrolling! How To Design Lengthy, Lengthy Pages — Smashing Magazine
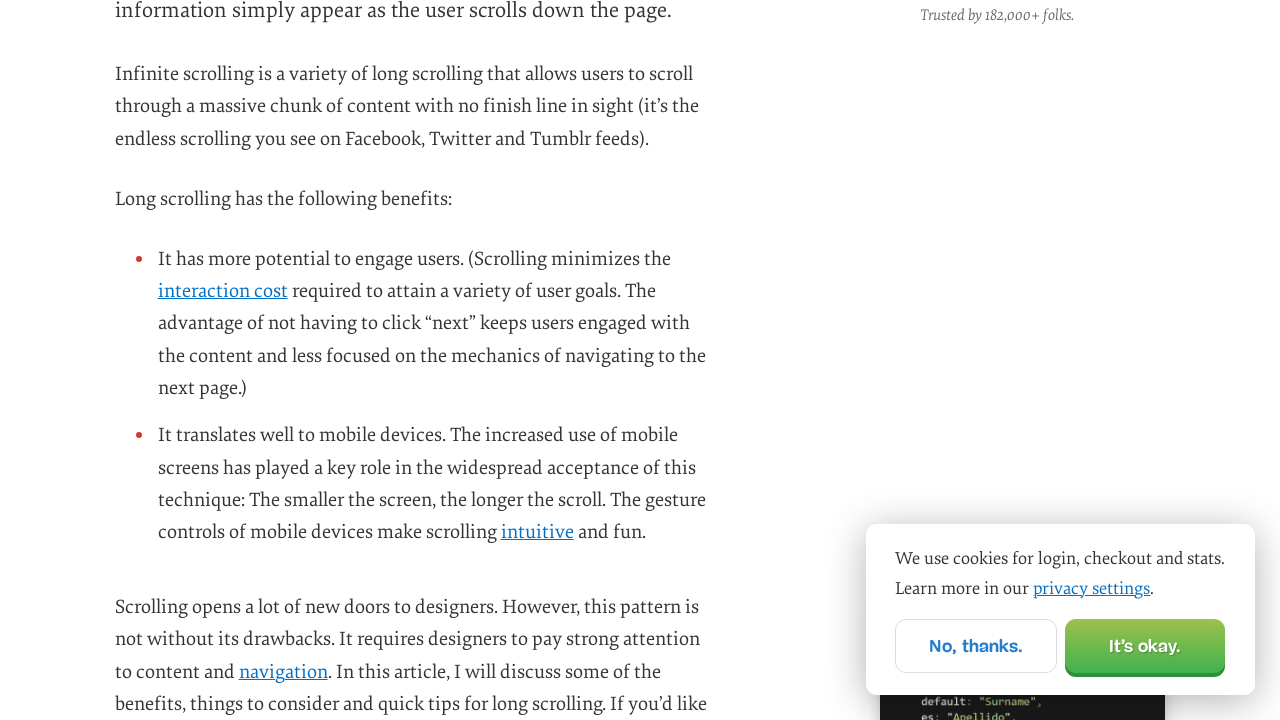

Retrieved current URL: https://www.smashingmagazine.com/2017/05/long-scrolling/
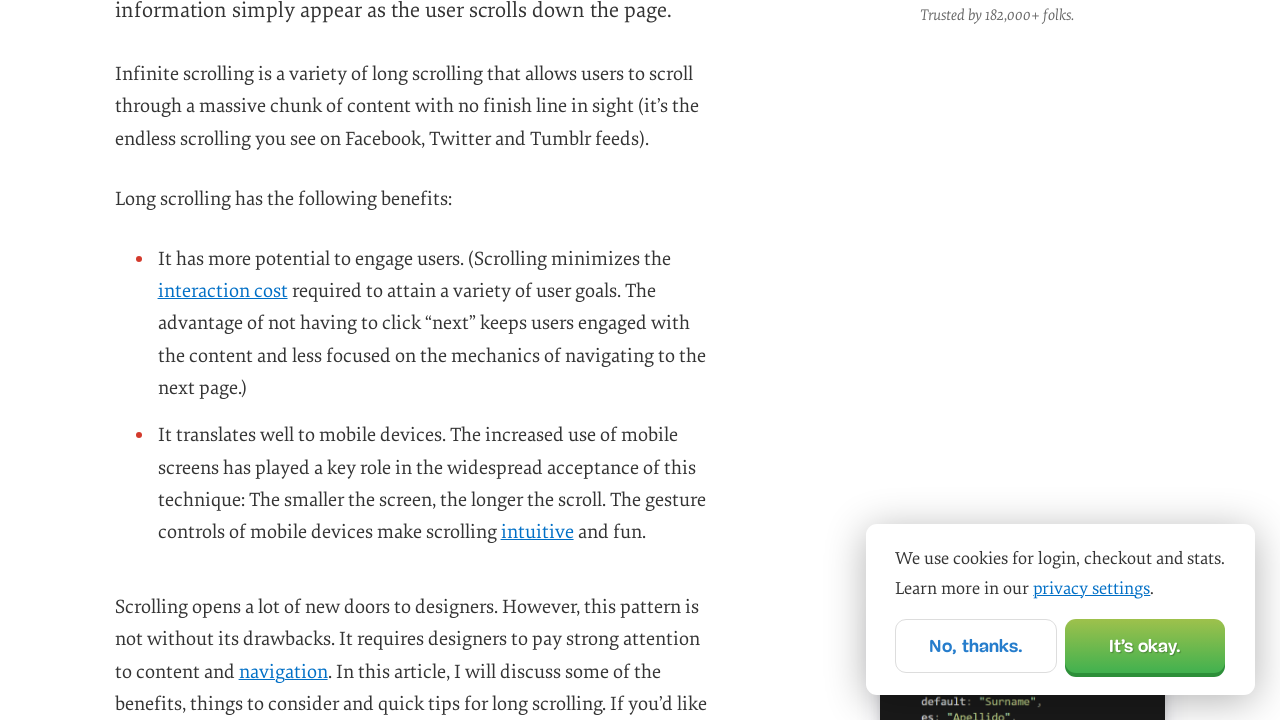

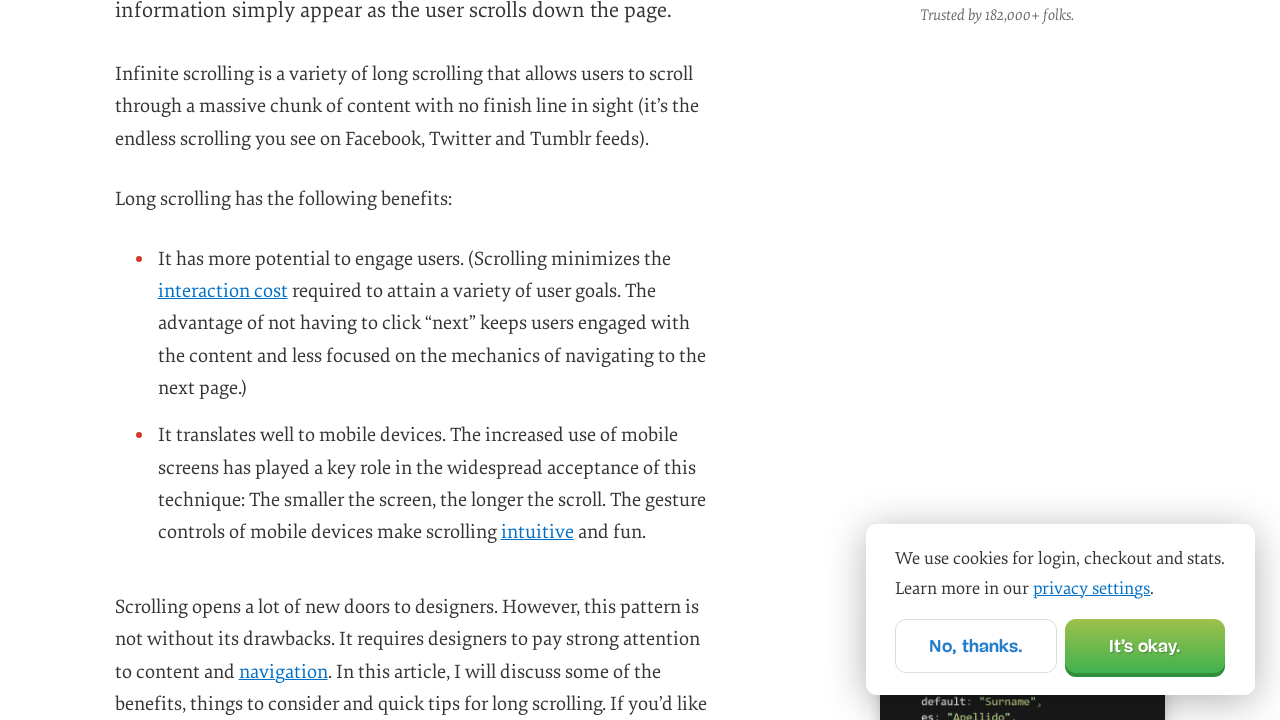